Tests page scrolling functionality by scrolling to specific coordinates and then to the bottom of the page on an automation practice website

Starting URL: https://rahulshettyacademy.com/AutomationPractice/

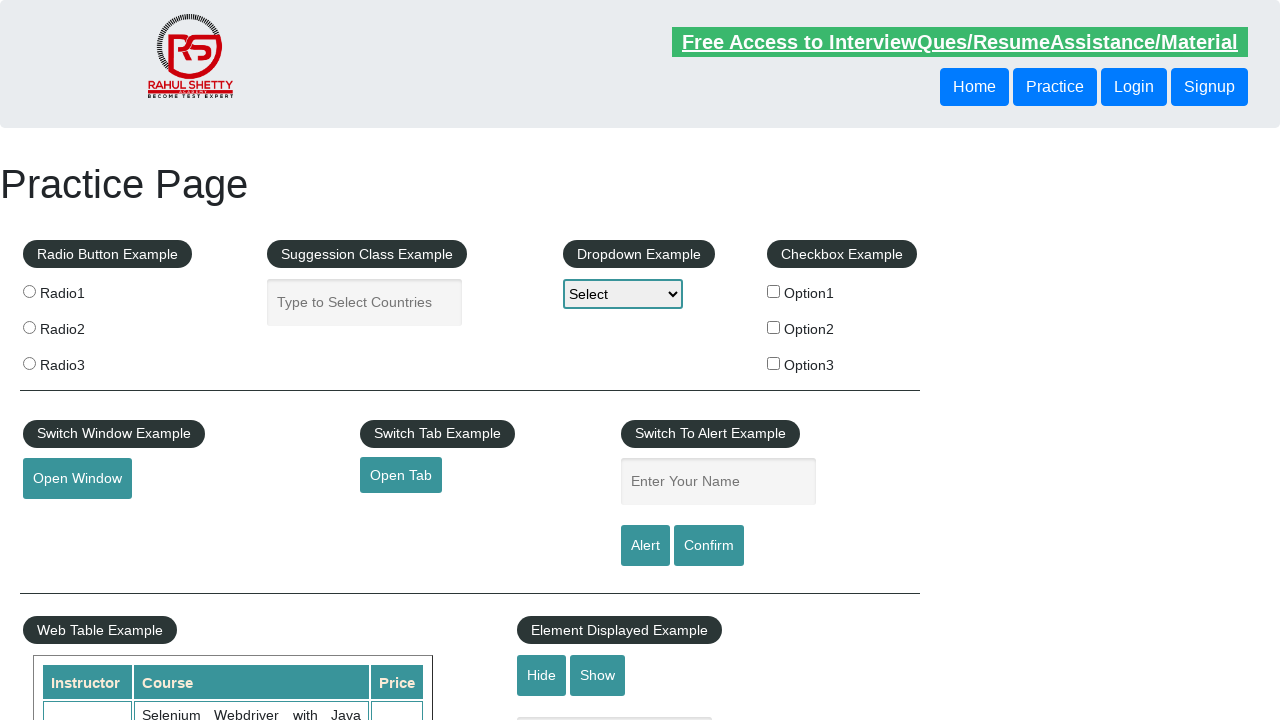

Scrolled to coordinates (500, 500)
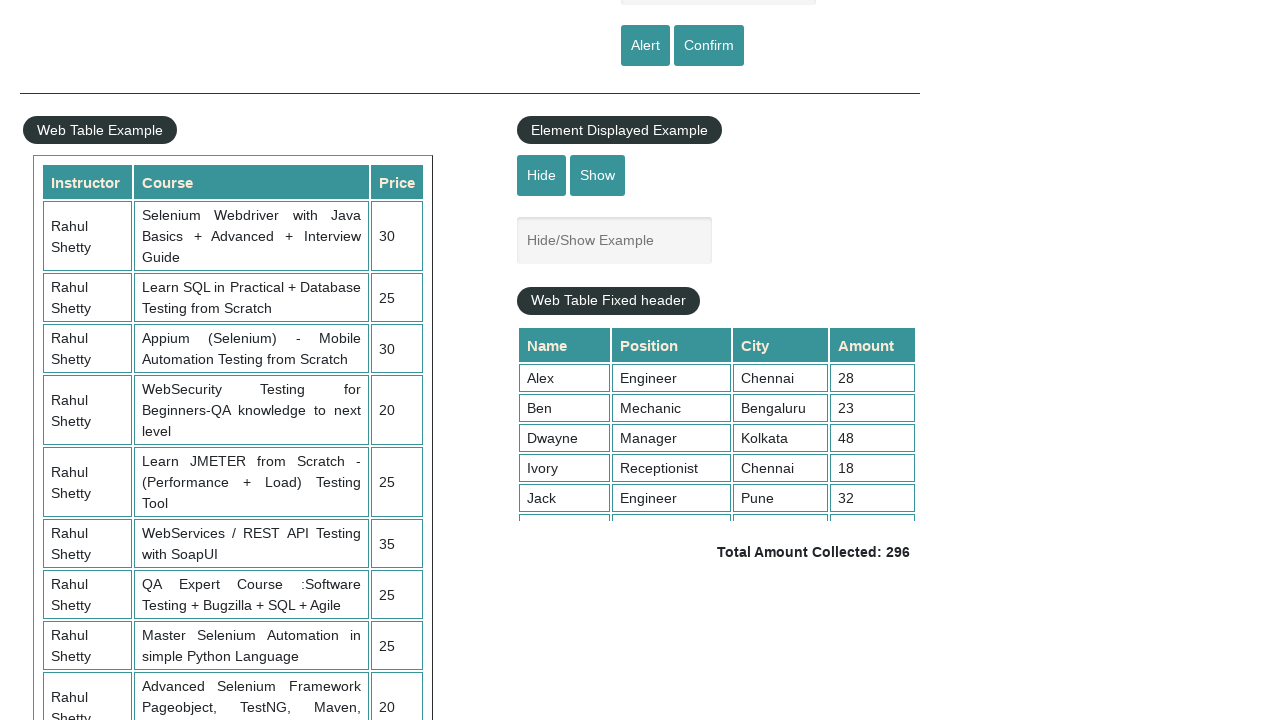

Scrolled to the bottom of the page
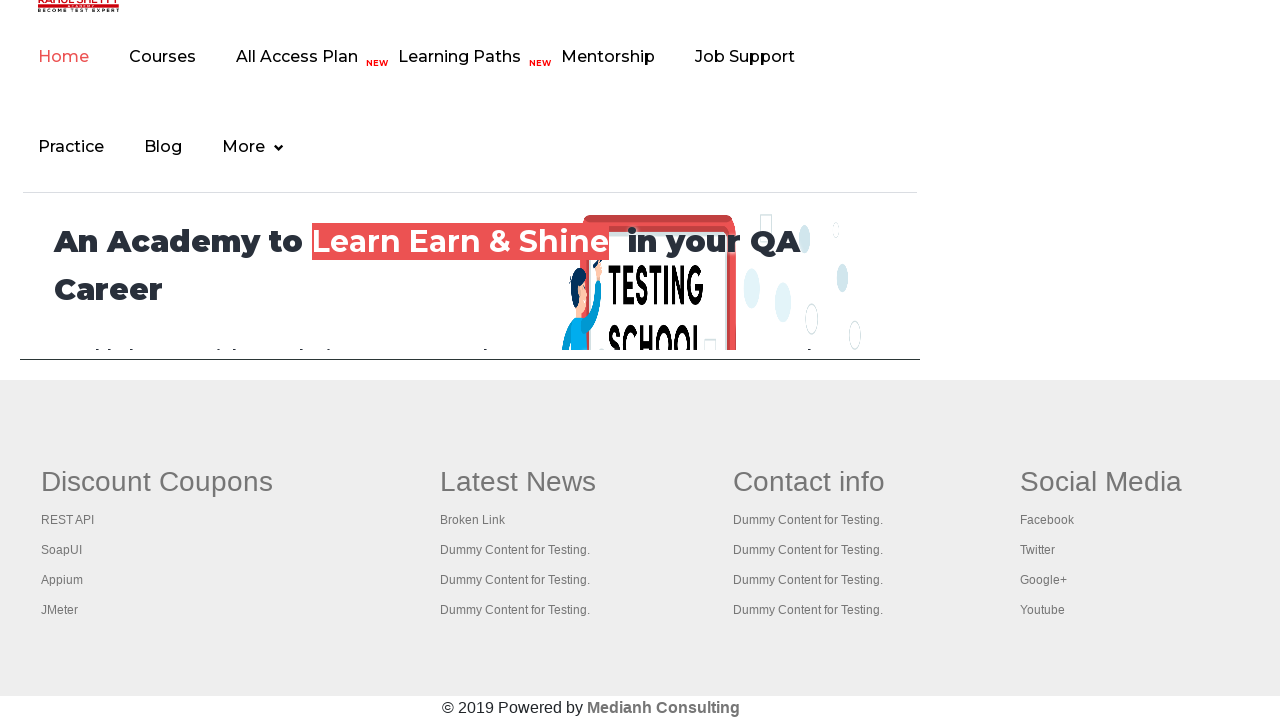

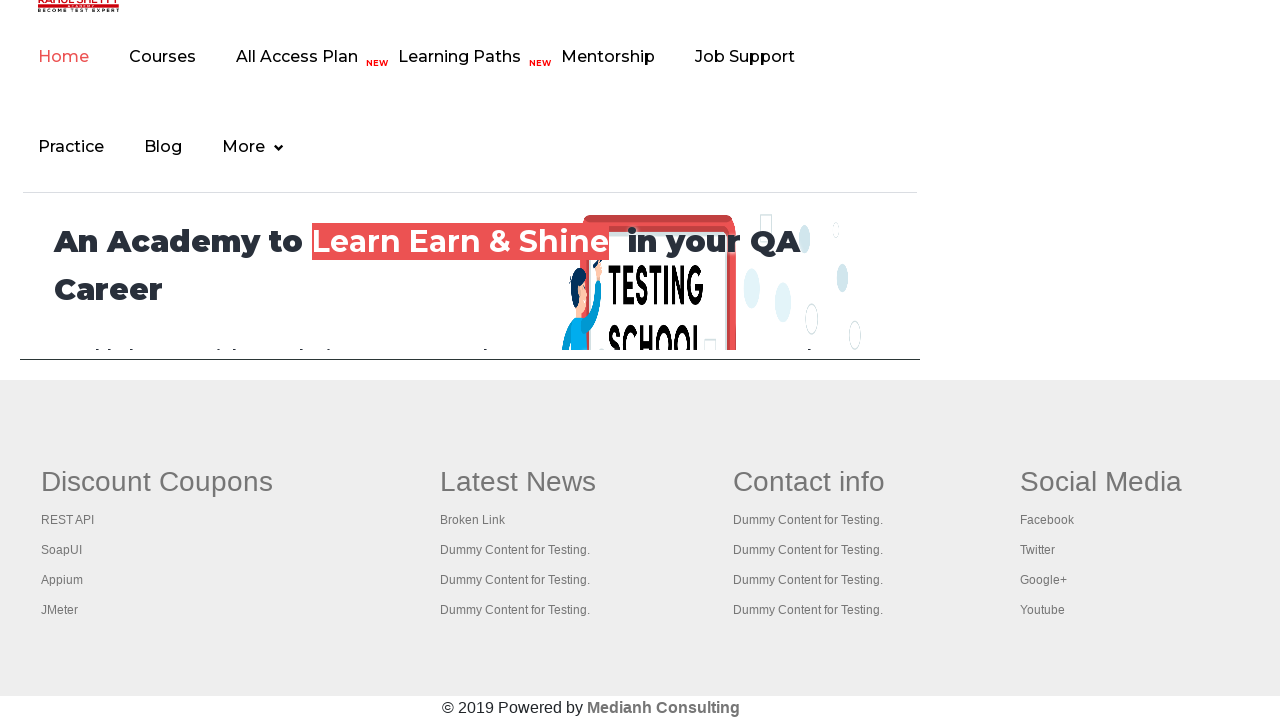